Navigates to Hacker News homepage and verifies that news posts are loaded by waiting for the post elements to appear on the page.

Starting URL: https://news.ycombinator.com/

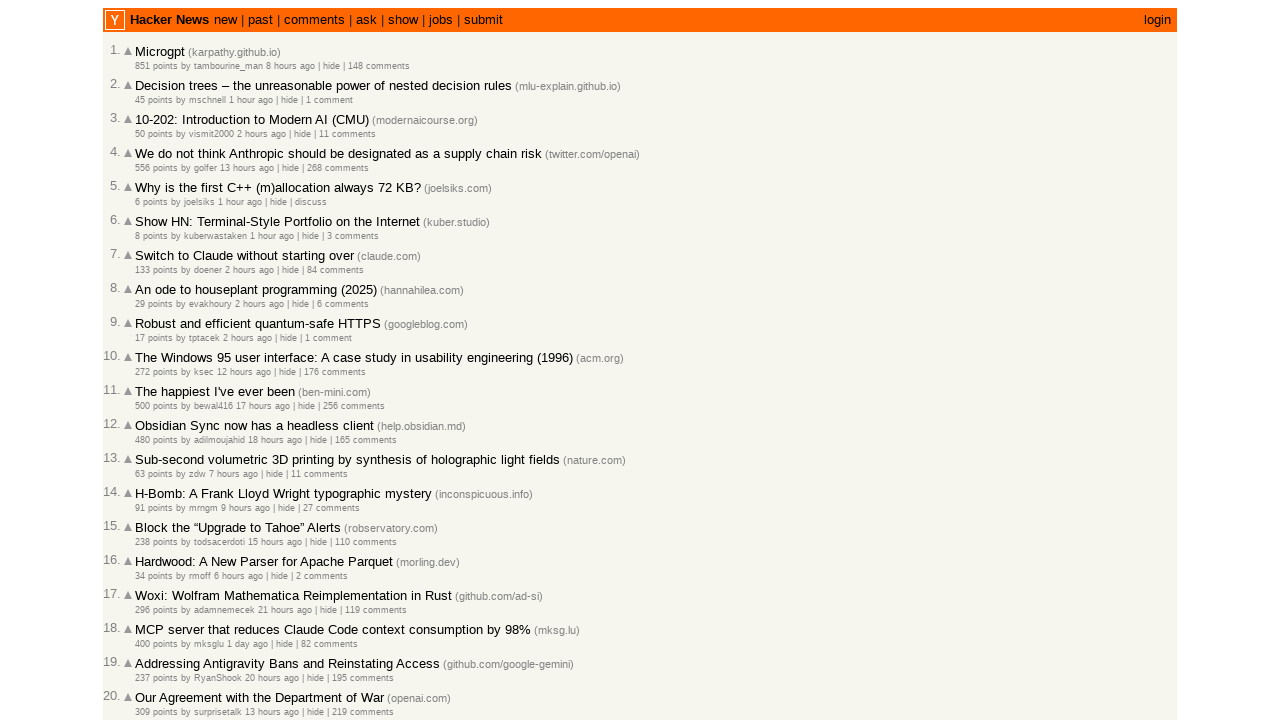

Waited for news posts to load on Hacker News homepage
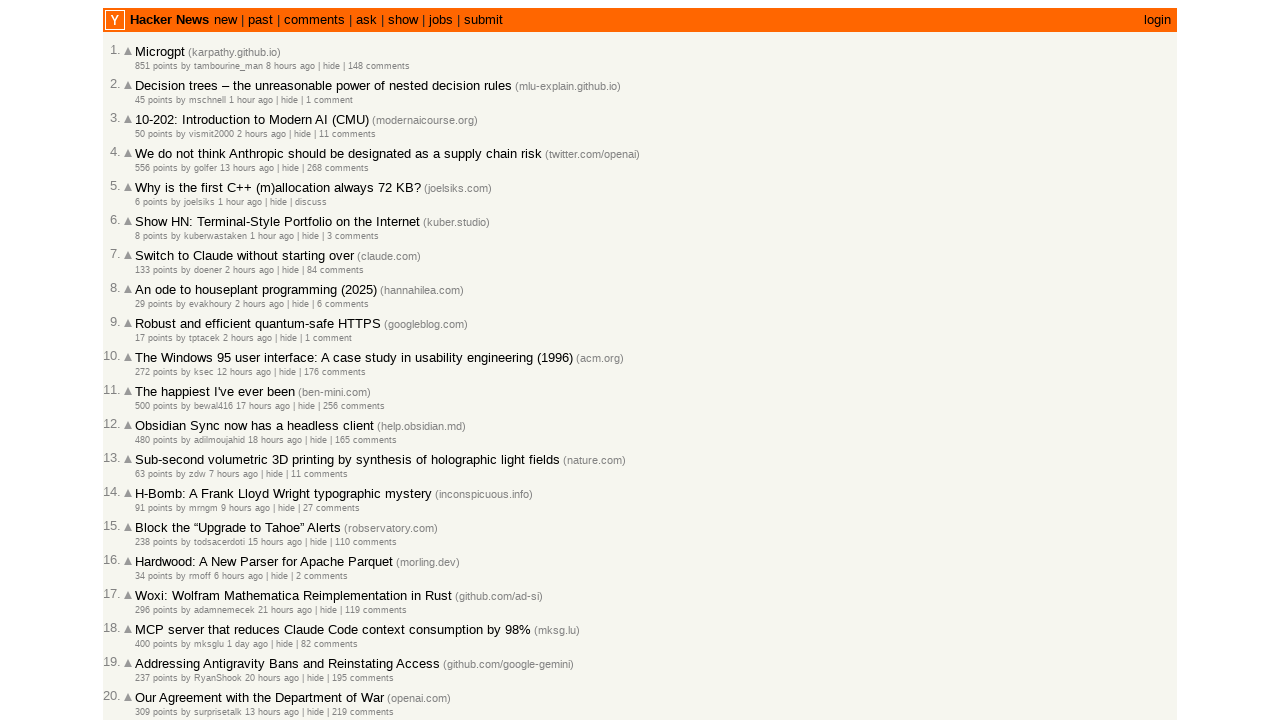

Verified news post title links are visible
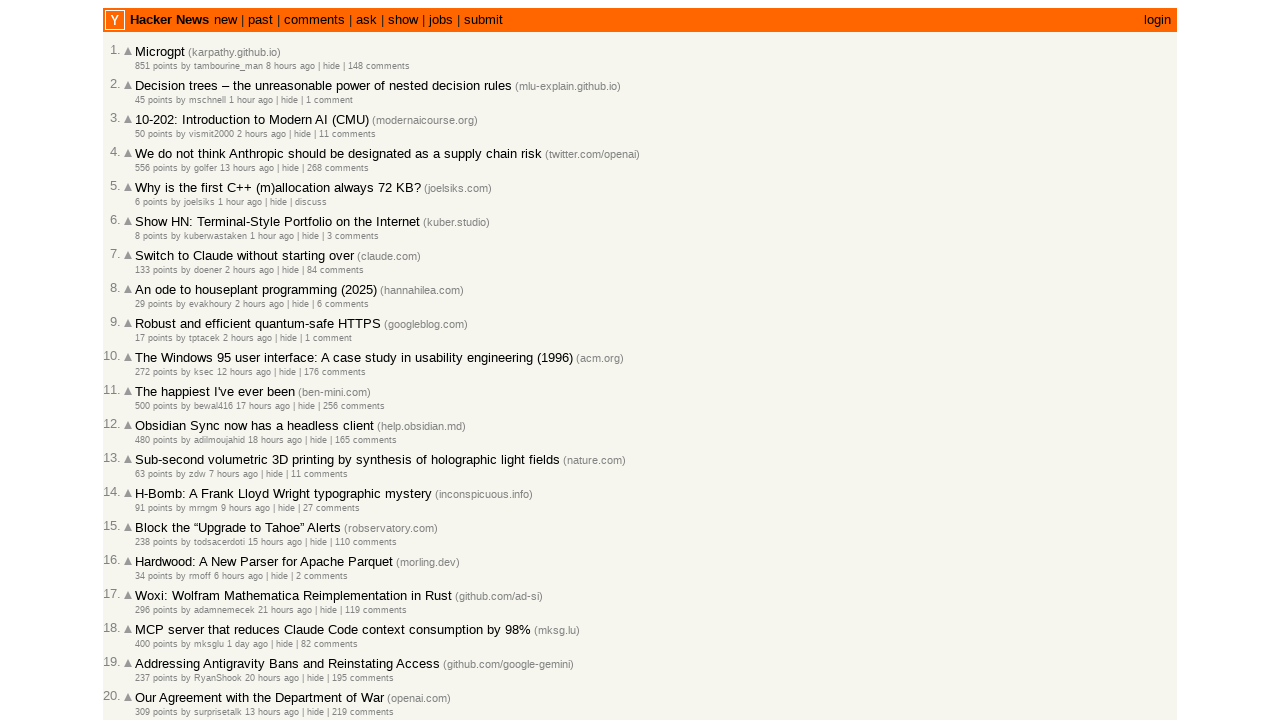

Clicked the 'More' link to navigate to next page at (149, 616) on .morelink
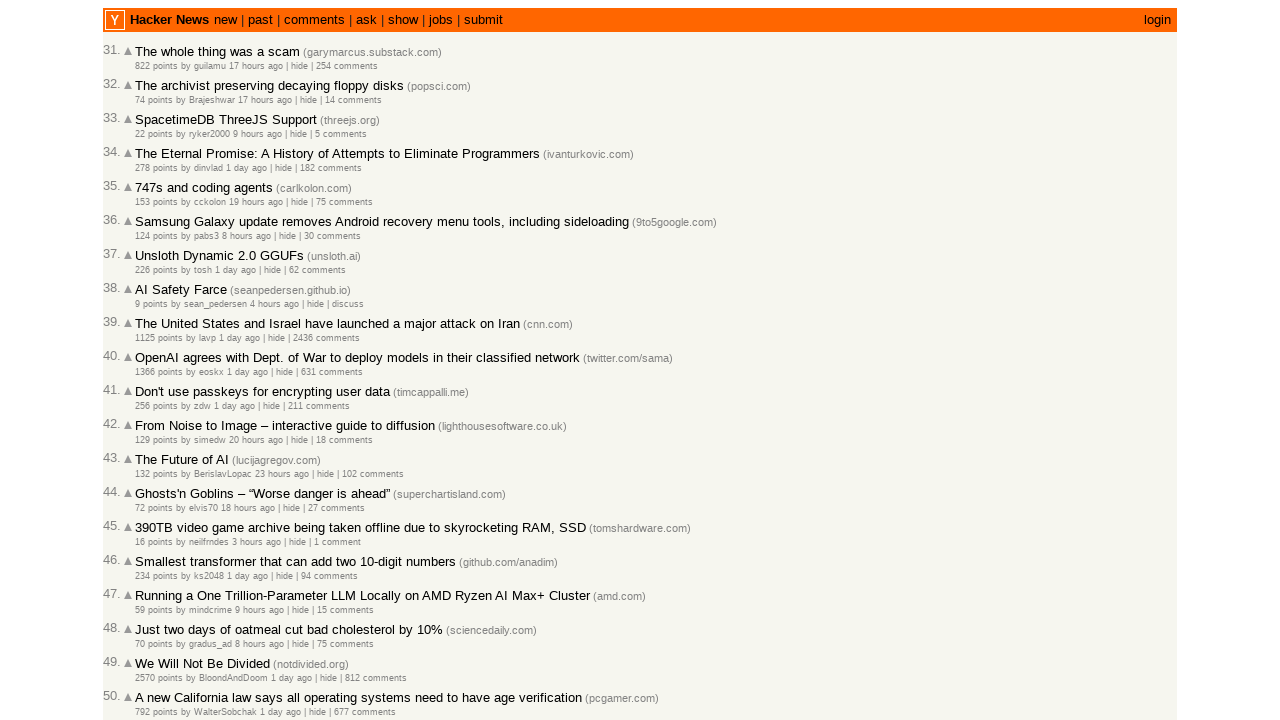

Waited for news posts to load on the next page
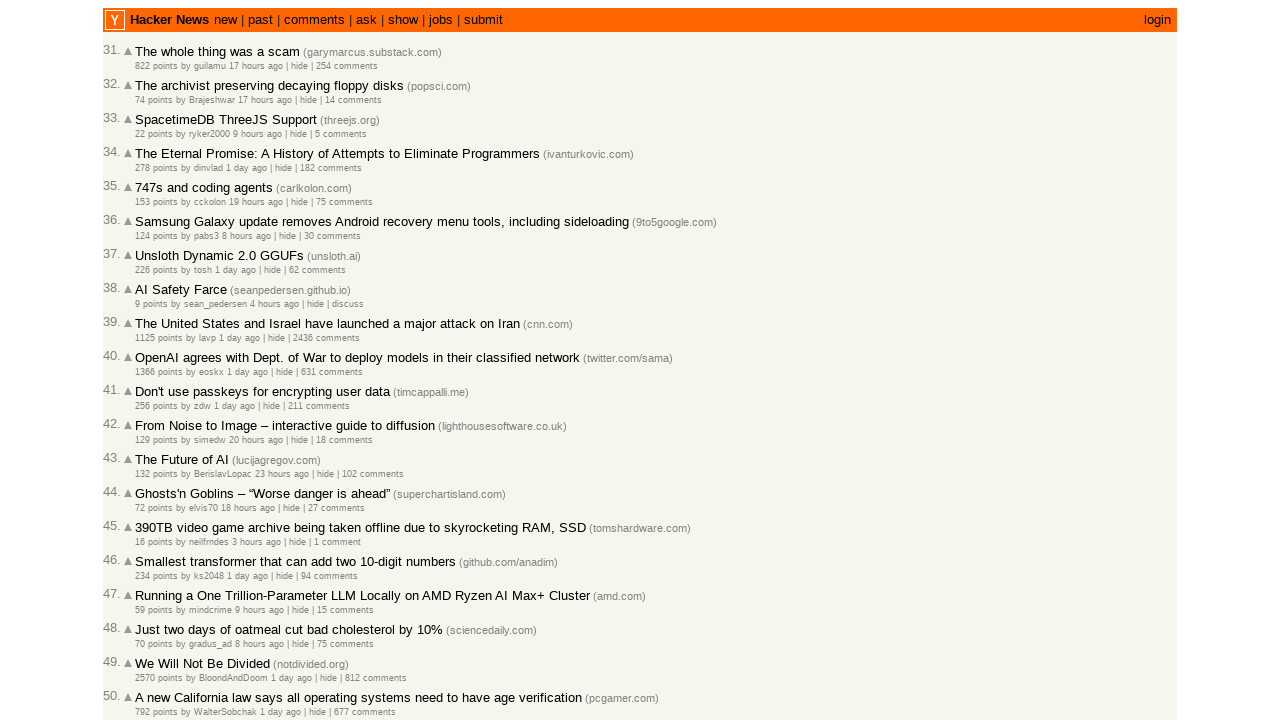

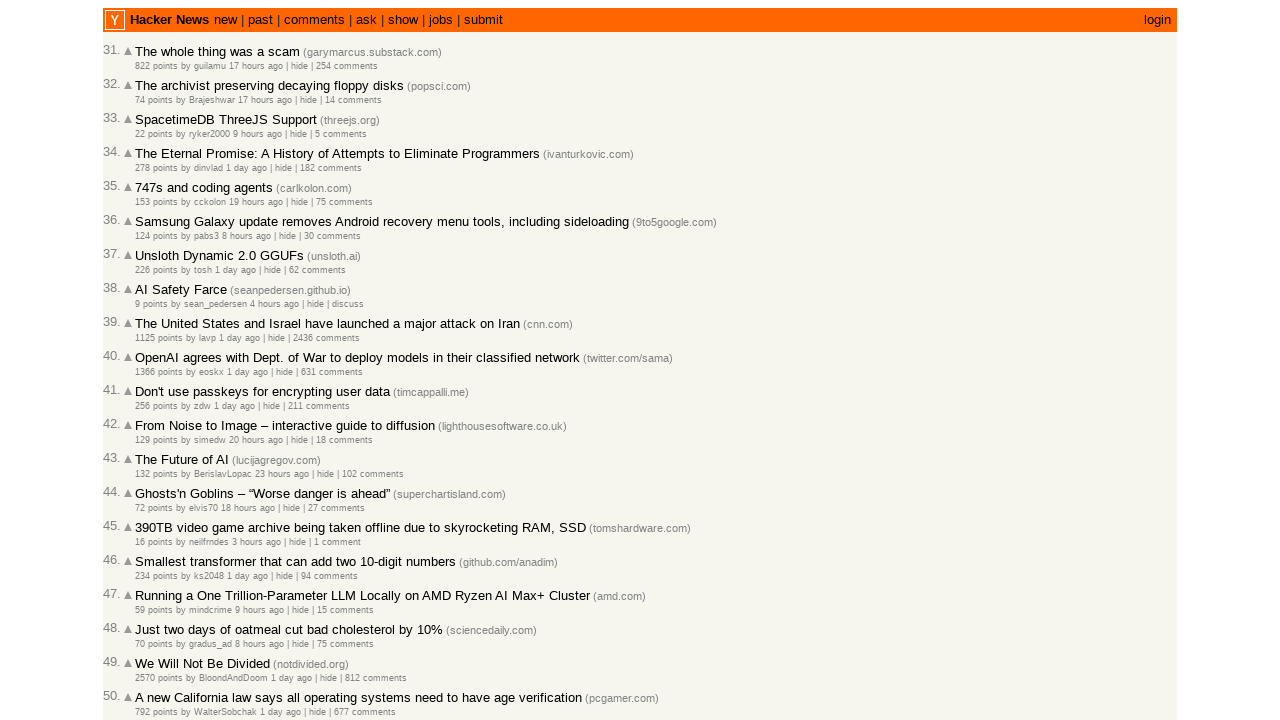